Tests single-select dropdown functionality by selecting options using three different methods: by visible text, by index, and by value.

Starting URL: https://v1.training-support.net/selenium/selects

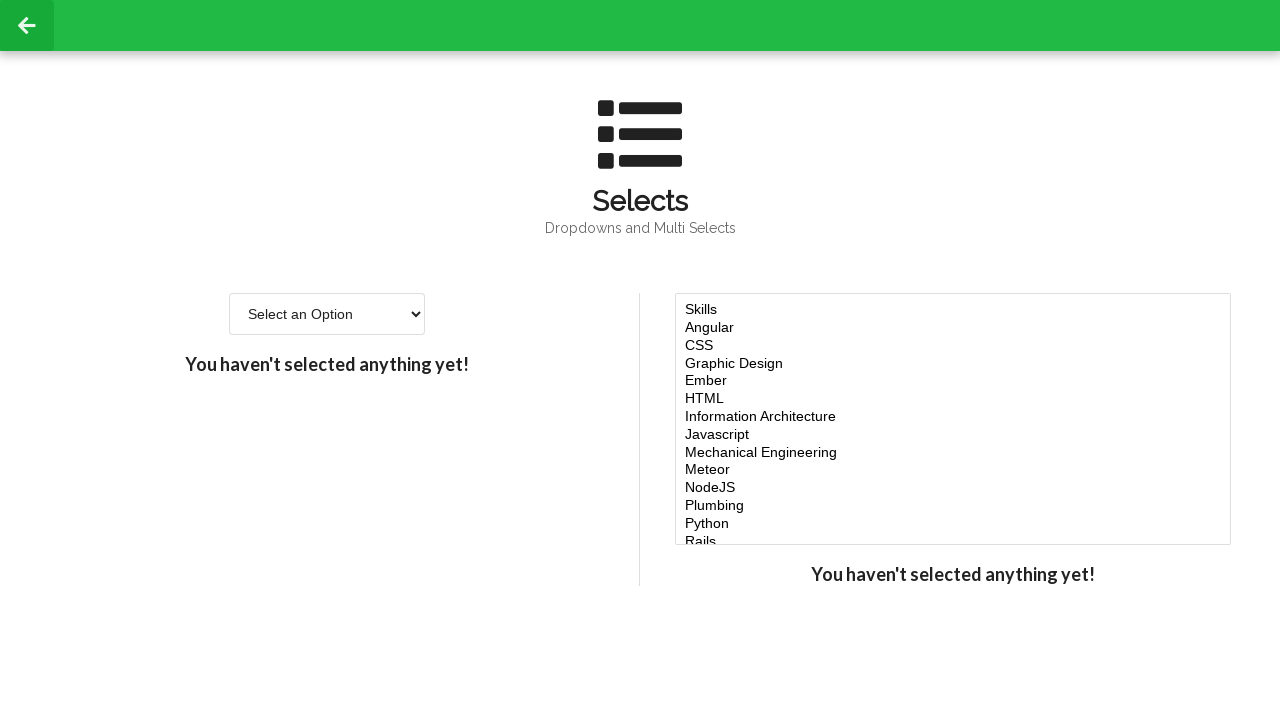

Waited for single-select dropdown to be visible
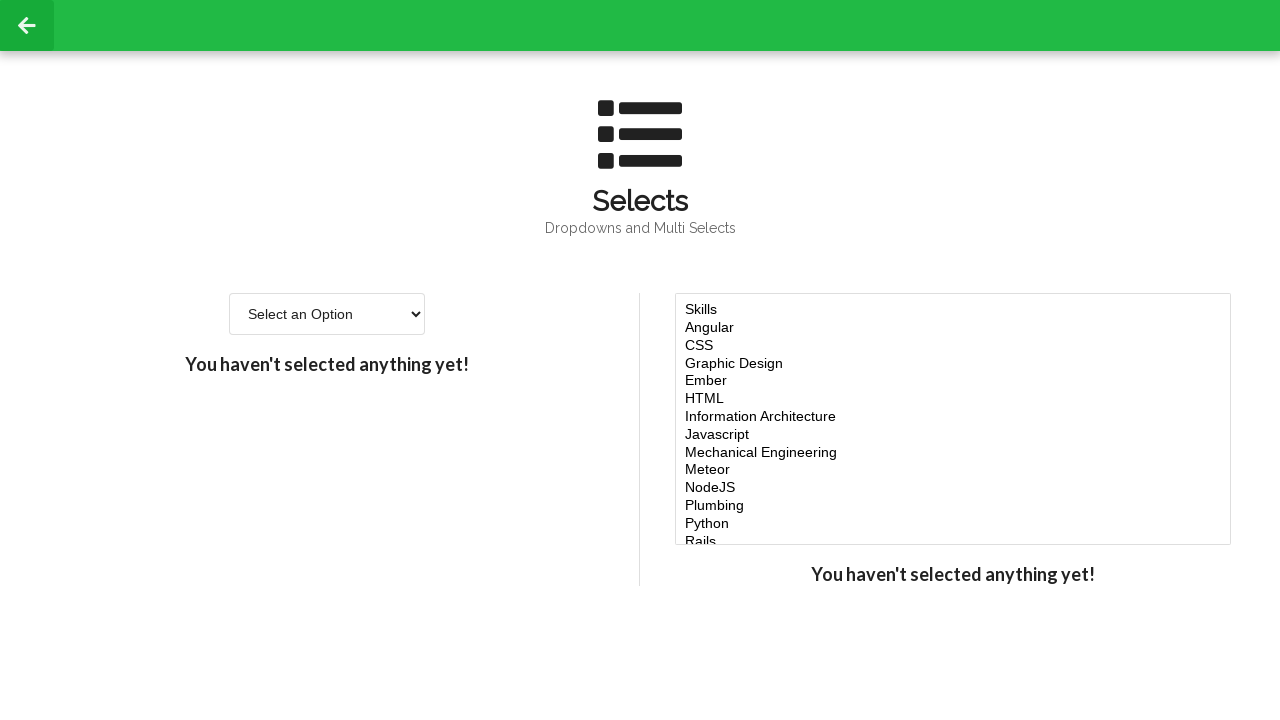

Selected 'Option 2' by visible text on #single-select
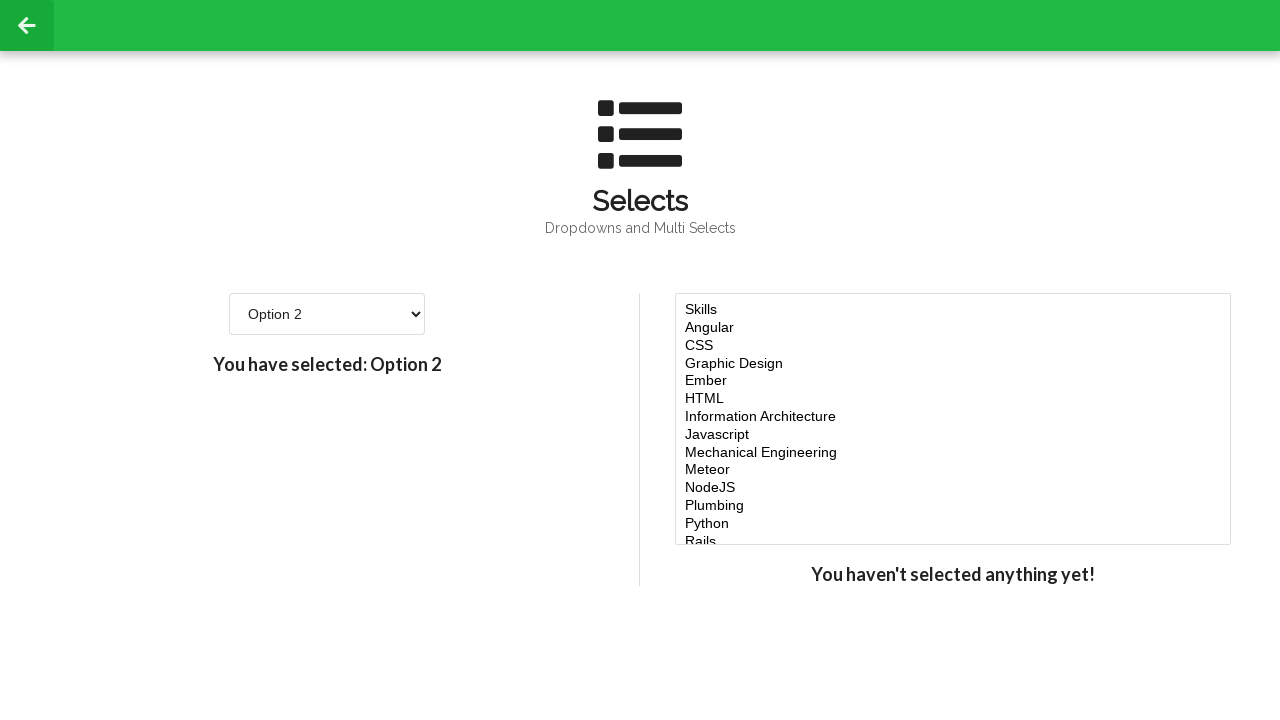

Selected 4th option by index (index 3) on #single-select
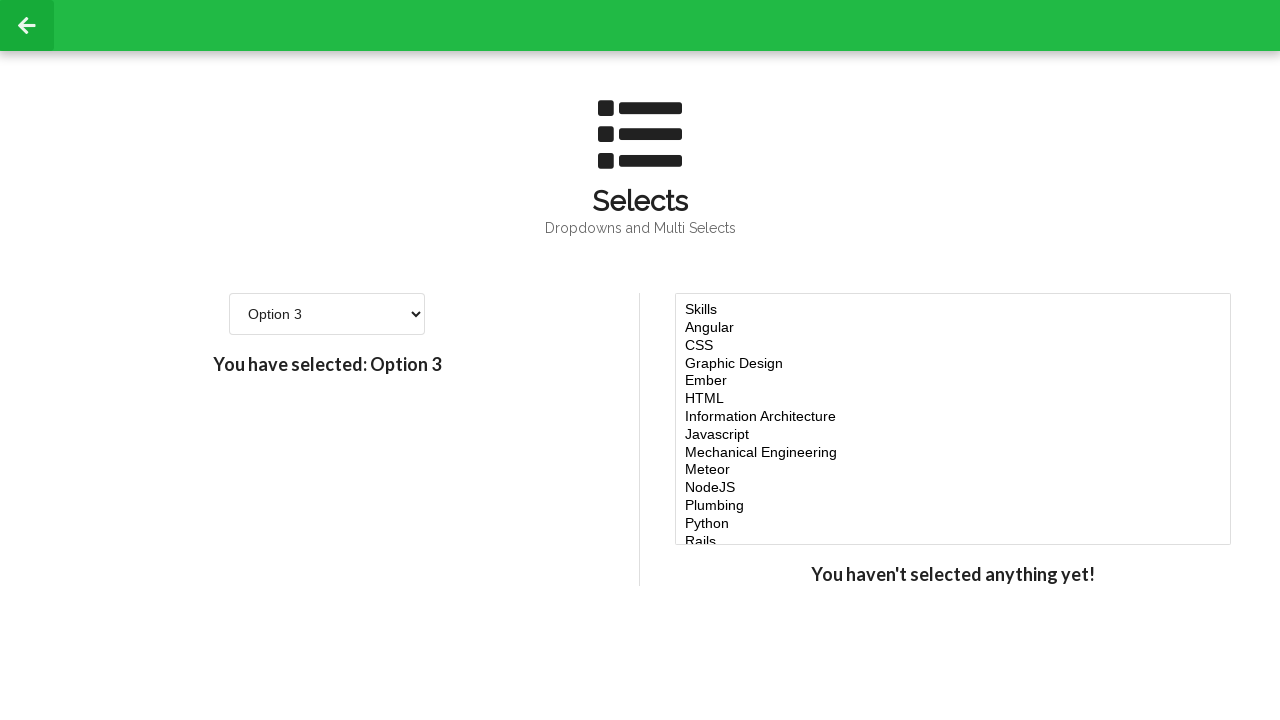

Selected option by value '4' on #single-select
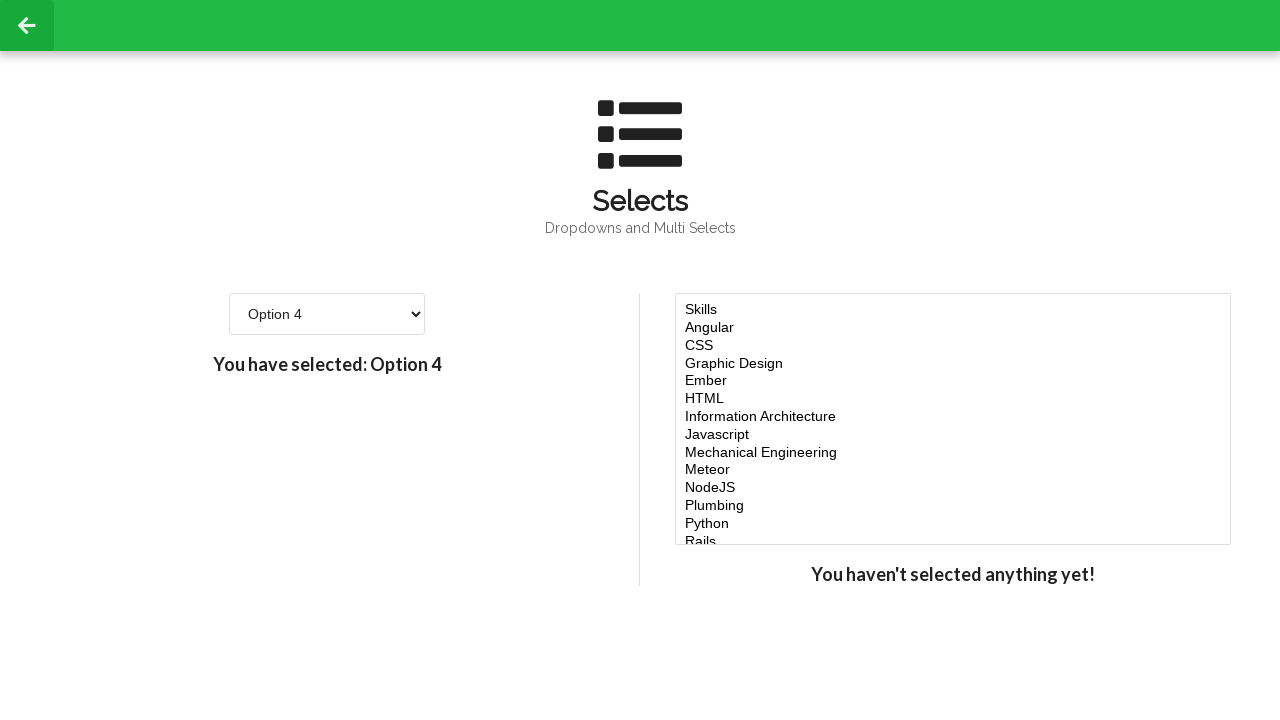

Verified dropdown is still interactive and visible
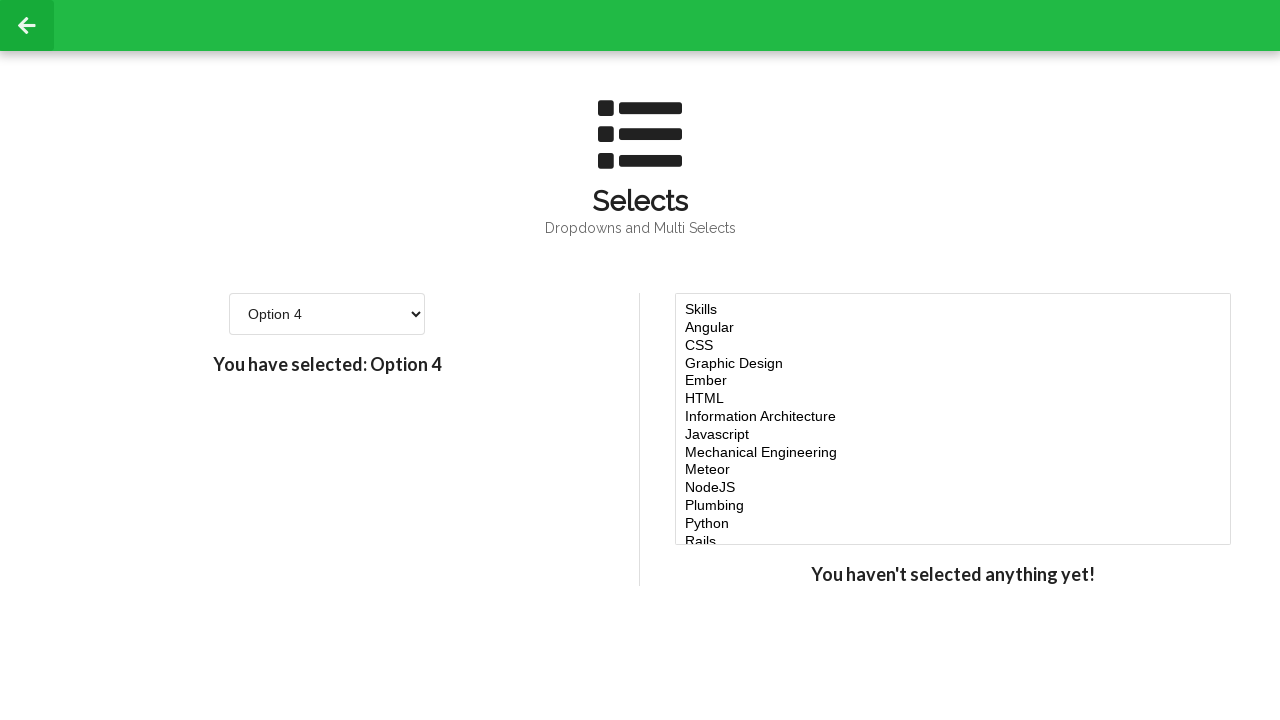

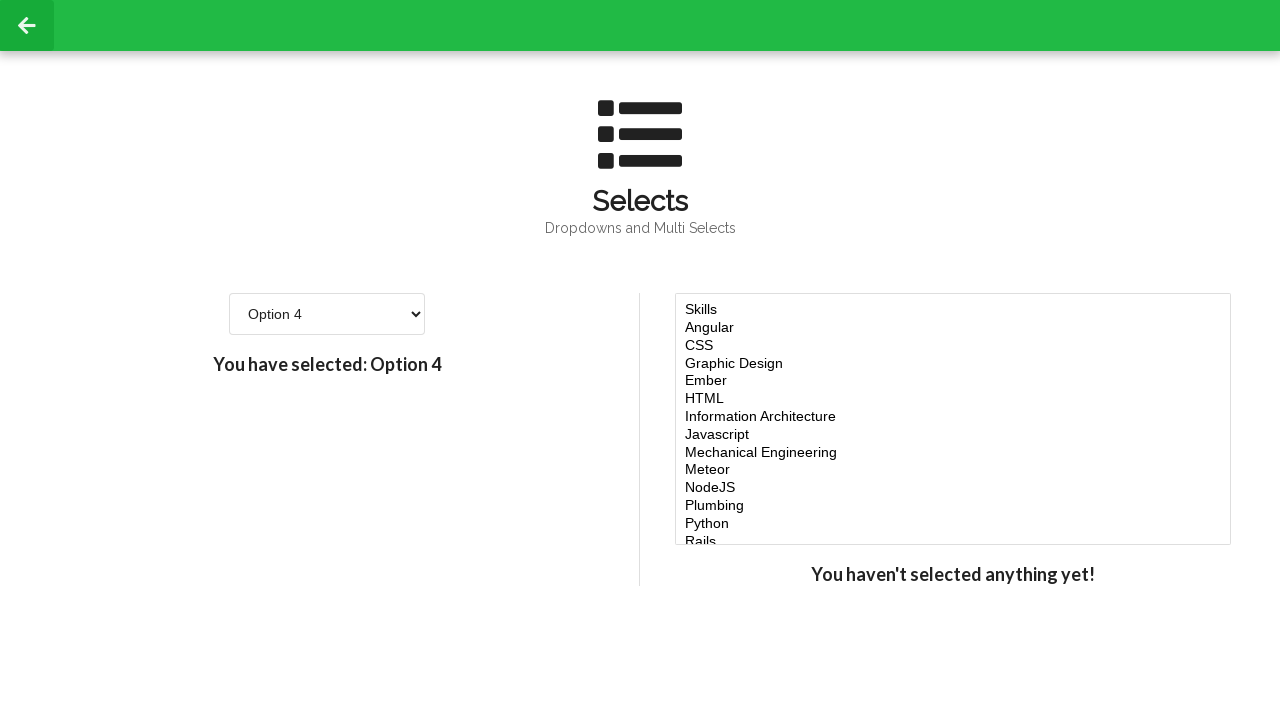